Navigates to the placement partner page and verifies it loads.

Starting URL: https://www.mindrisers.com.np/placement-partner

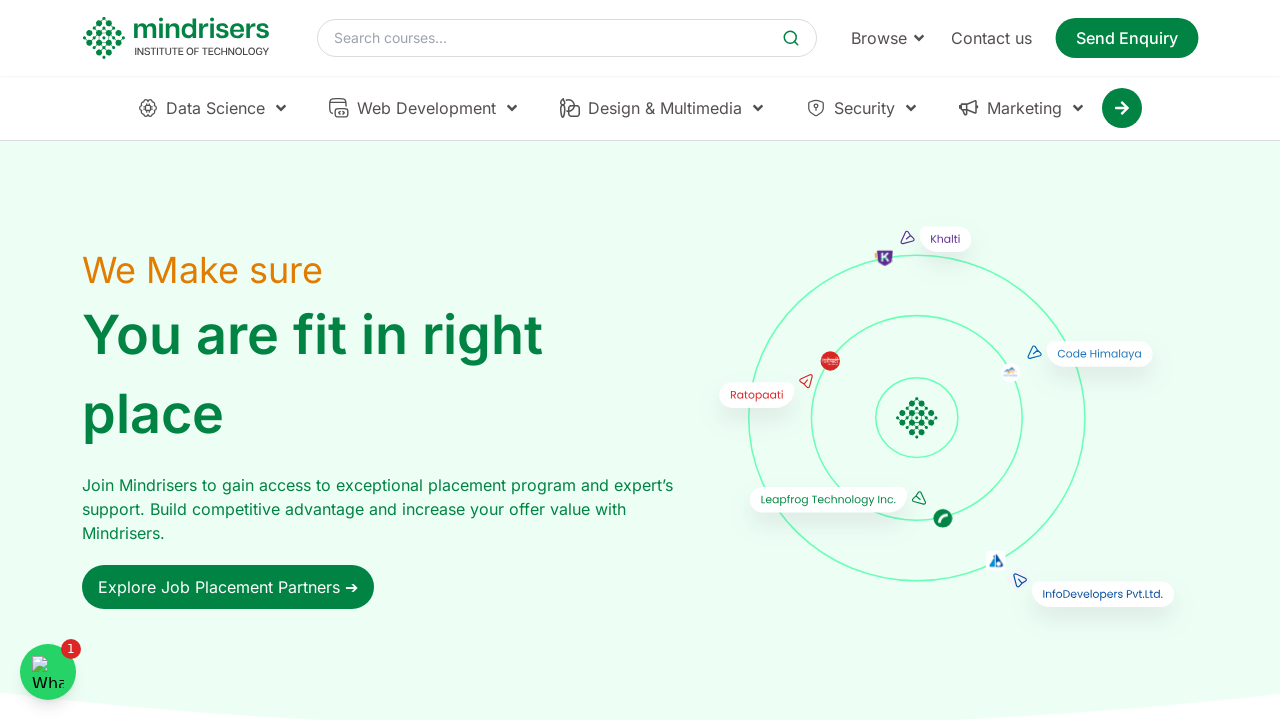

Waited for page DOM content to load on placement partner page
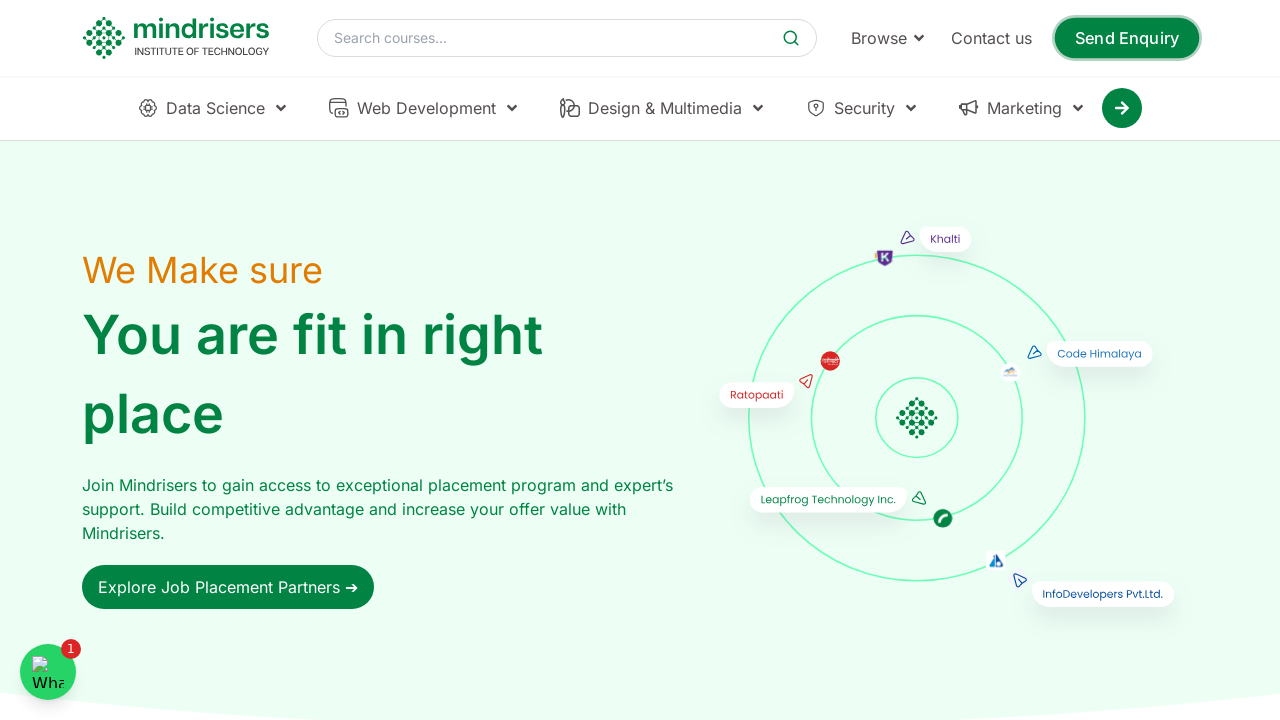

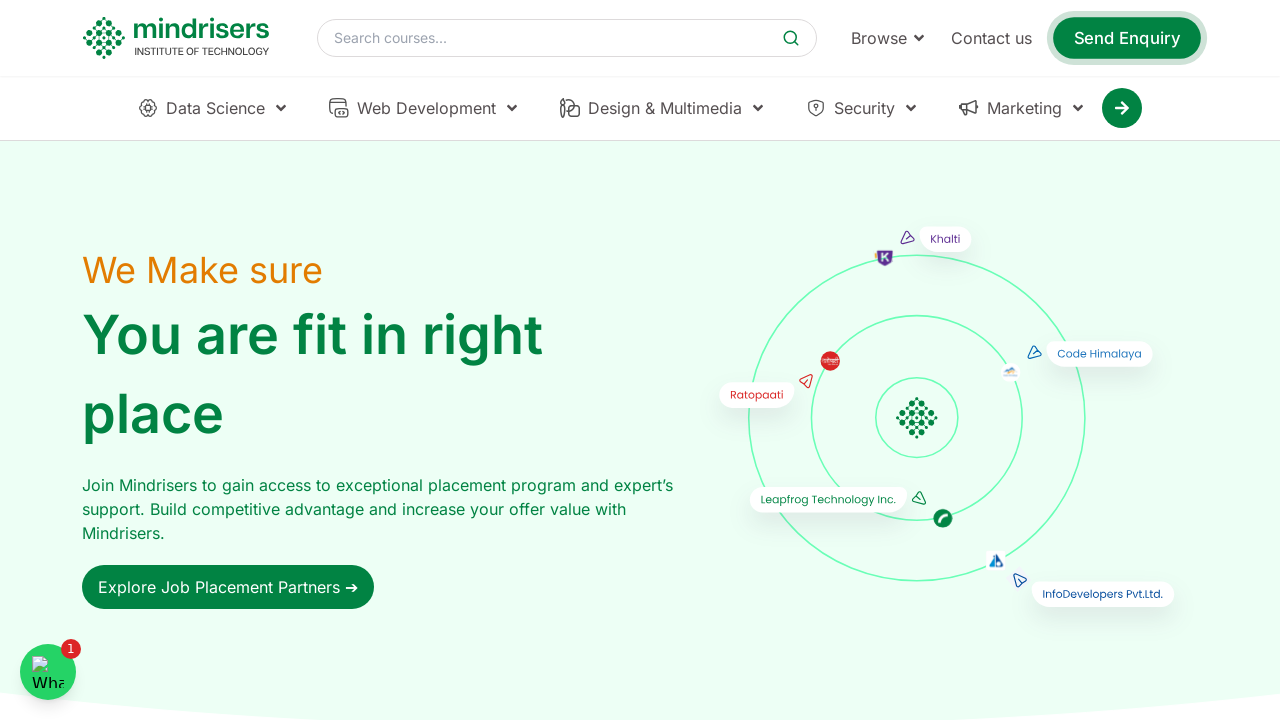